Tests filtering the list to show only active (incomplete) items

Starting URL: https://todomvc.com/examples/react/dist/

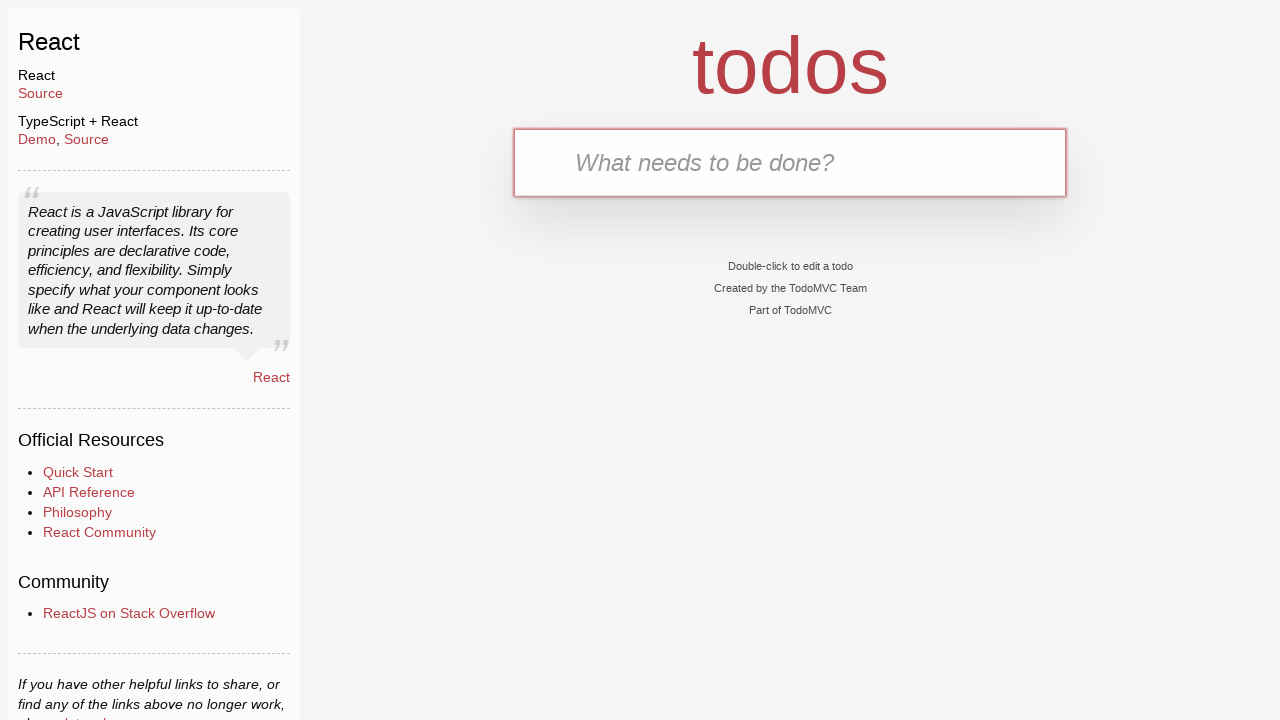

Filled new todo input with 'test1' on .new-todo
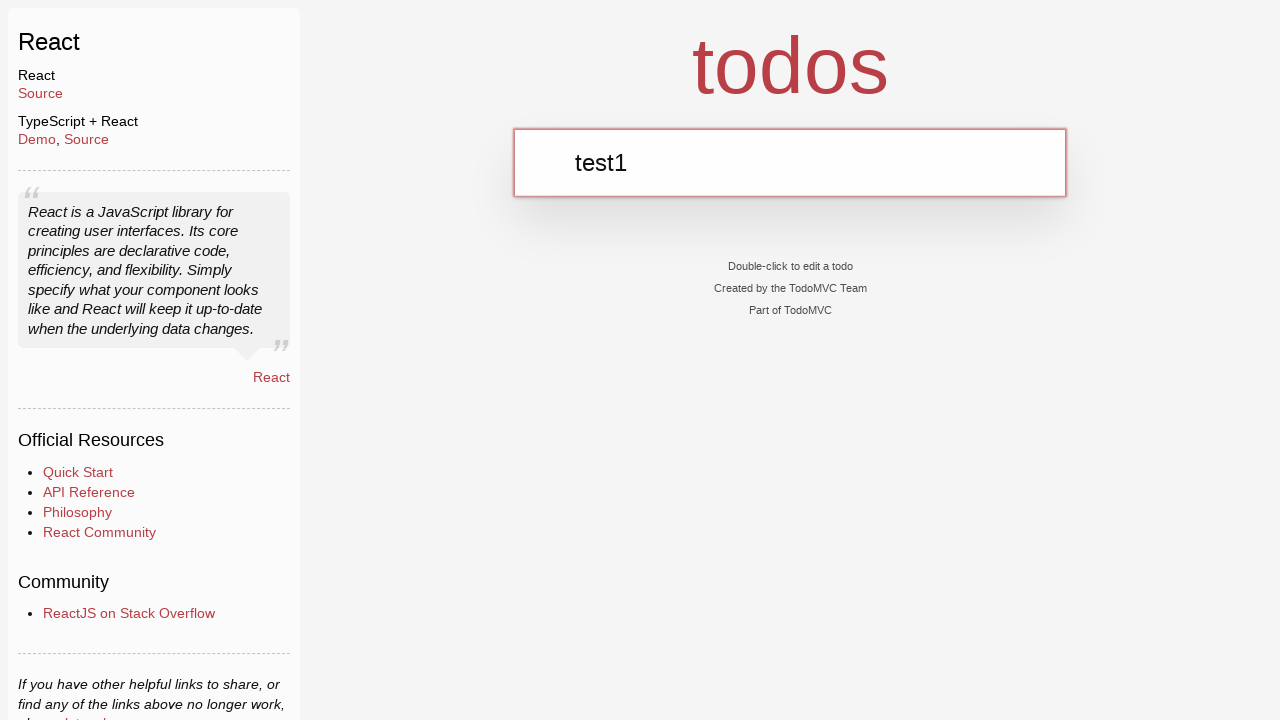

Pressed Enter to add first todo item on .new-todo
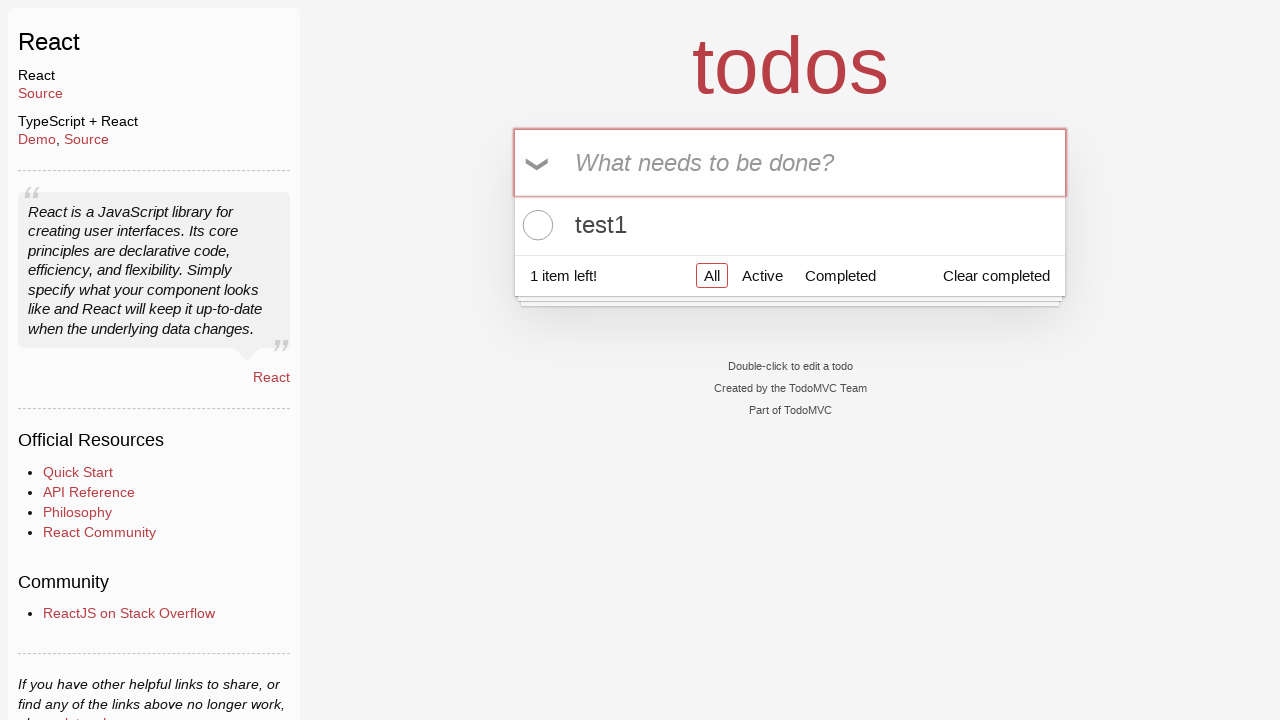

Filled new todo input with 'test2' on .new-todo
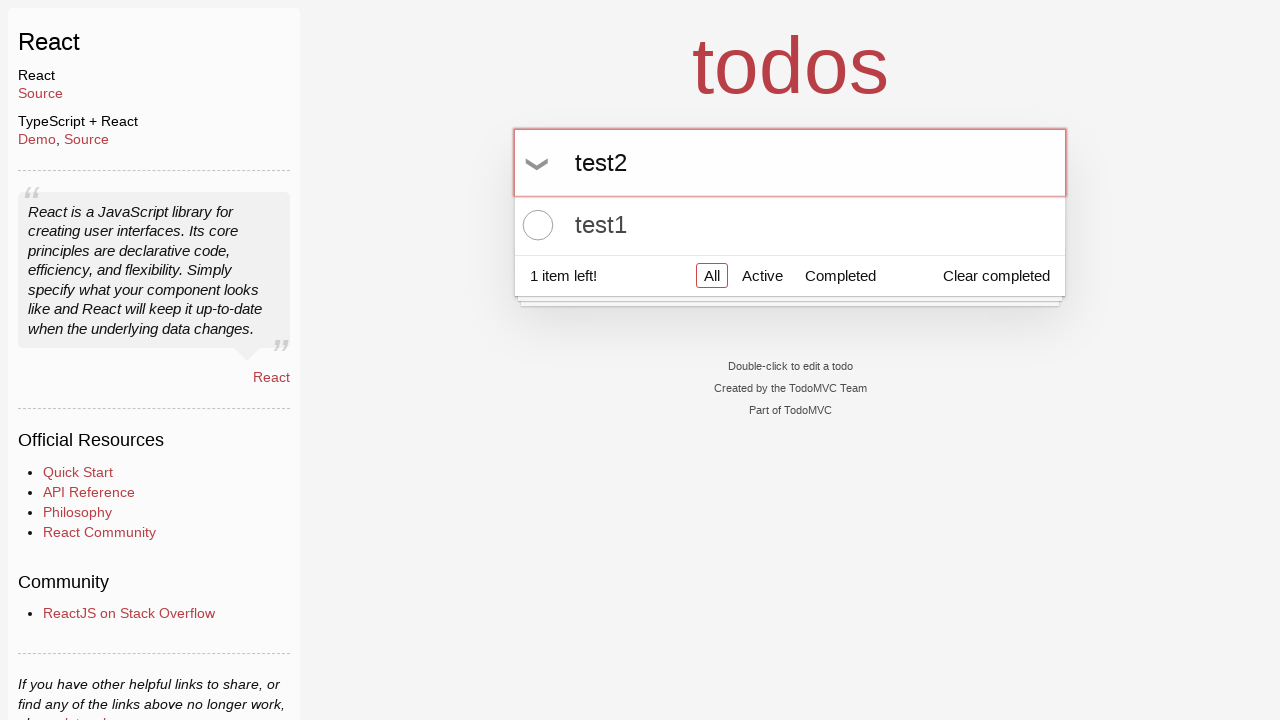

Pressed Enter to add second todo item on .new-todo
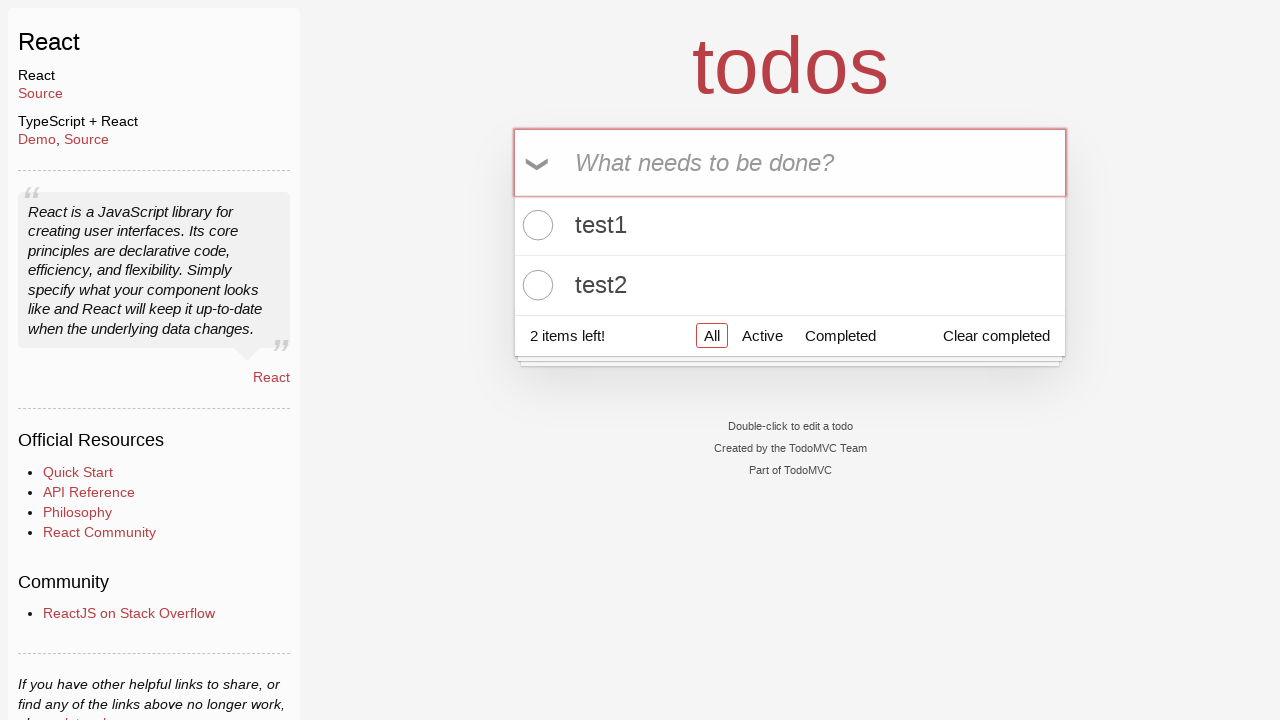

Clicked toggle checkbox on first todo item to mark as complete at (535, 225) on .todo-list li .toggle >> nth=0
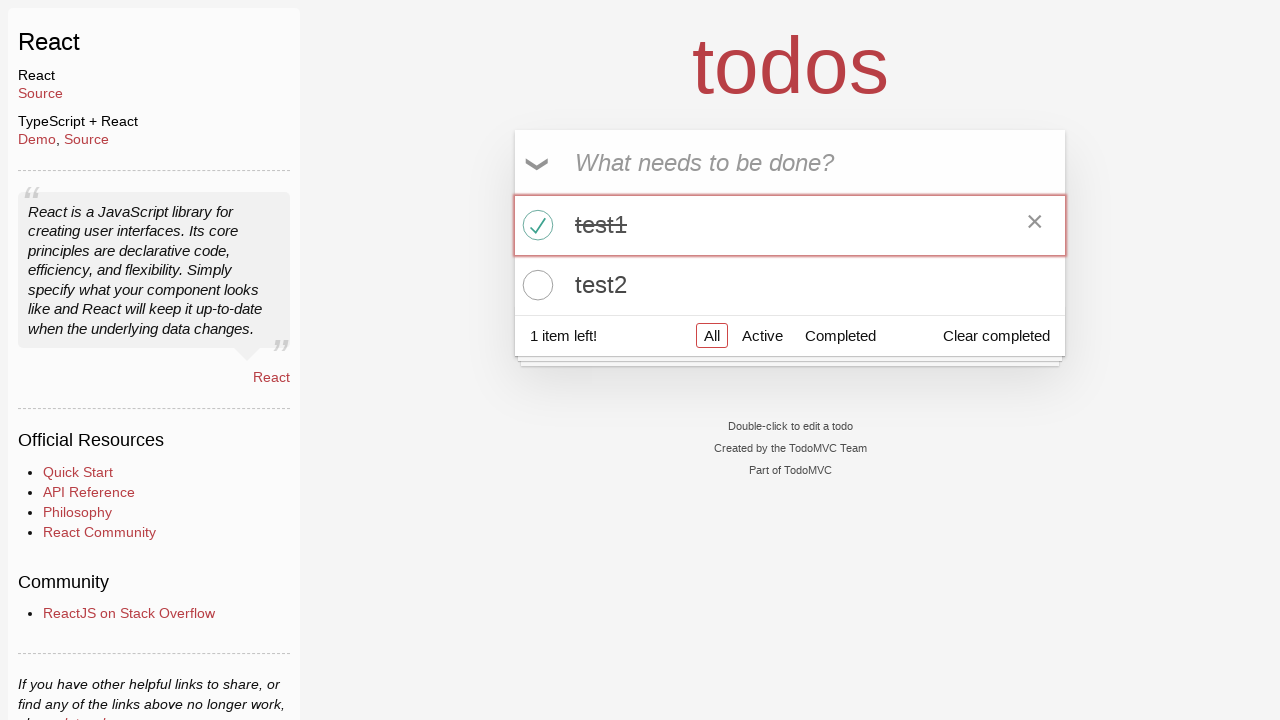

Clicked toggle checkbox on second todo item to mark as complete at (535, 285) on .todo-list li .toggle >> nth=1
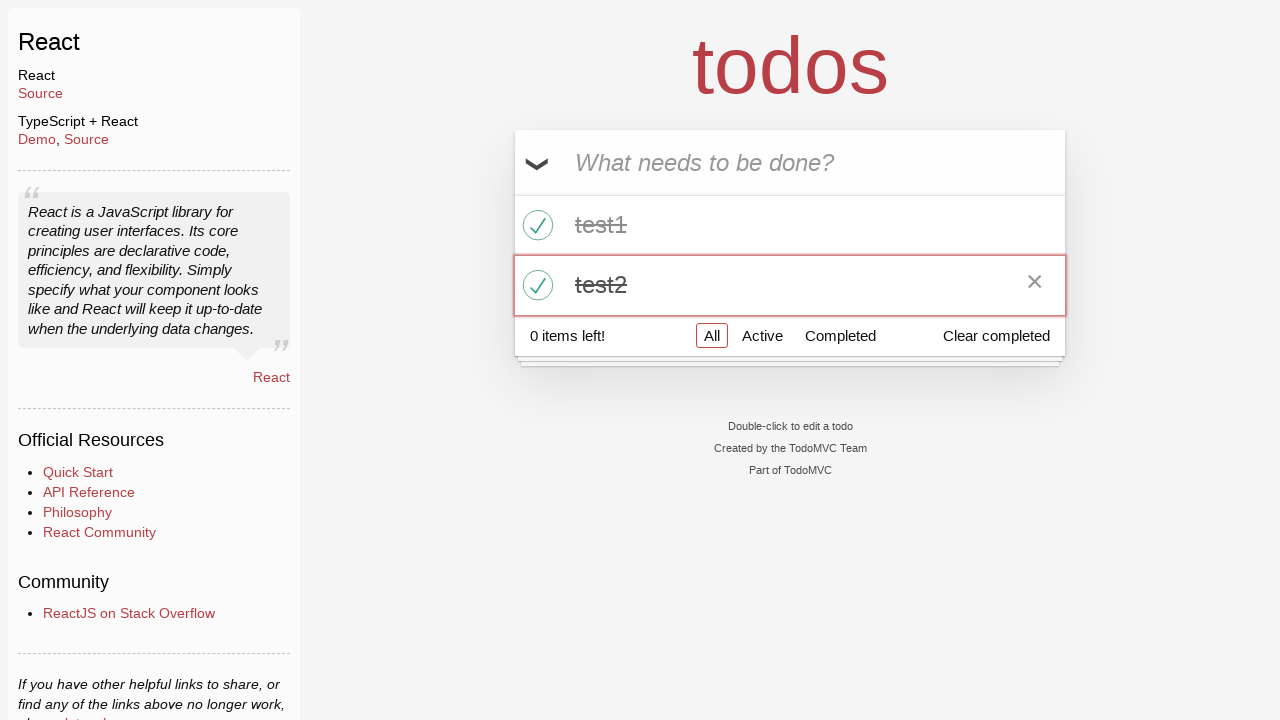

Filled new todo input with 'test3' on .new-todo
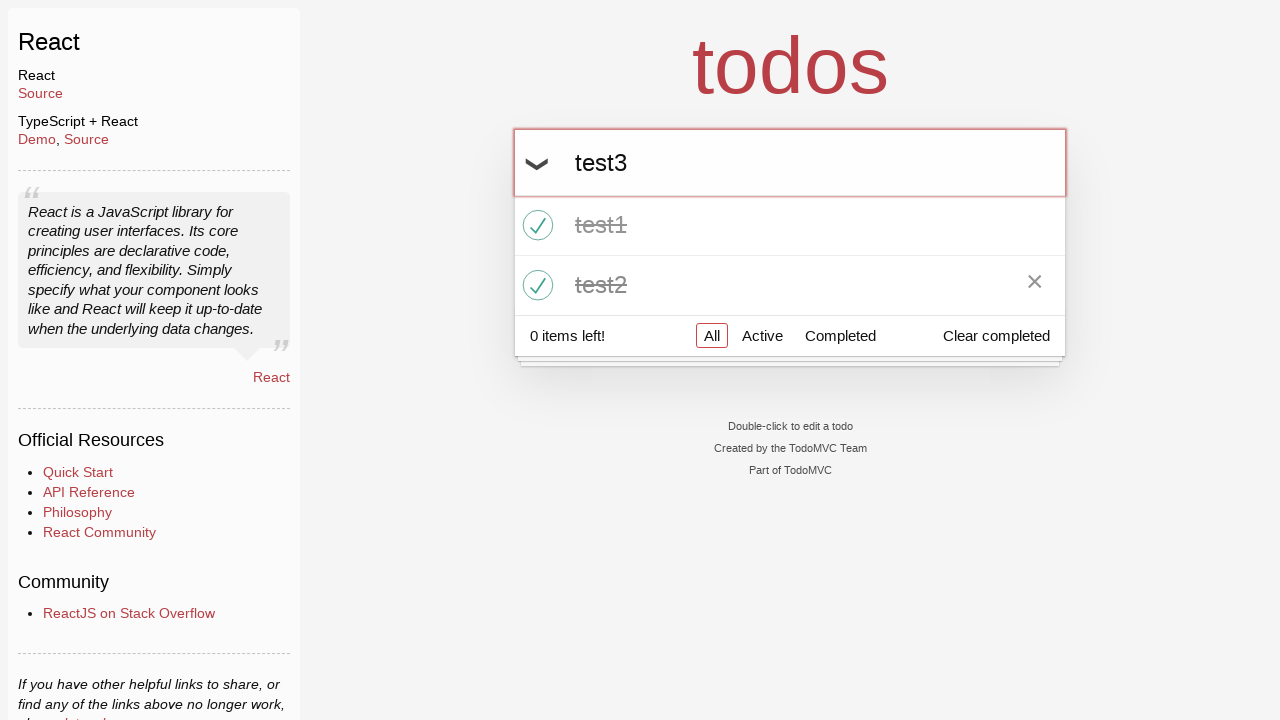

Pressed Enter to add third todo item on .new-todo
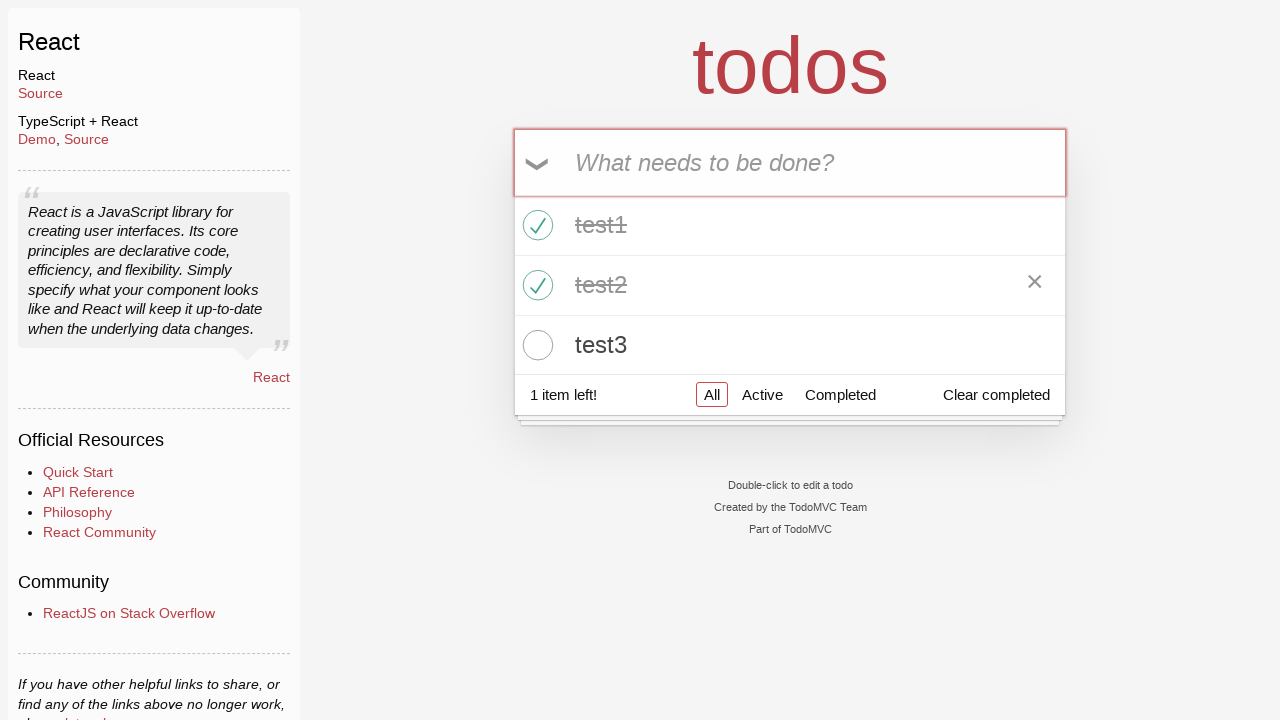

Filled new todo input with 'test4' on .new-todo
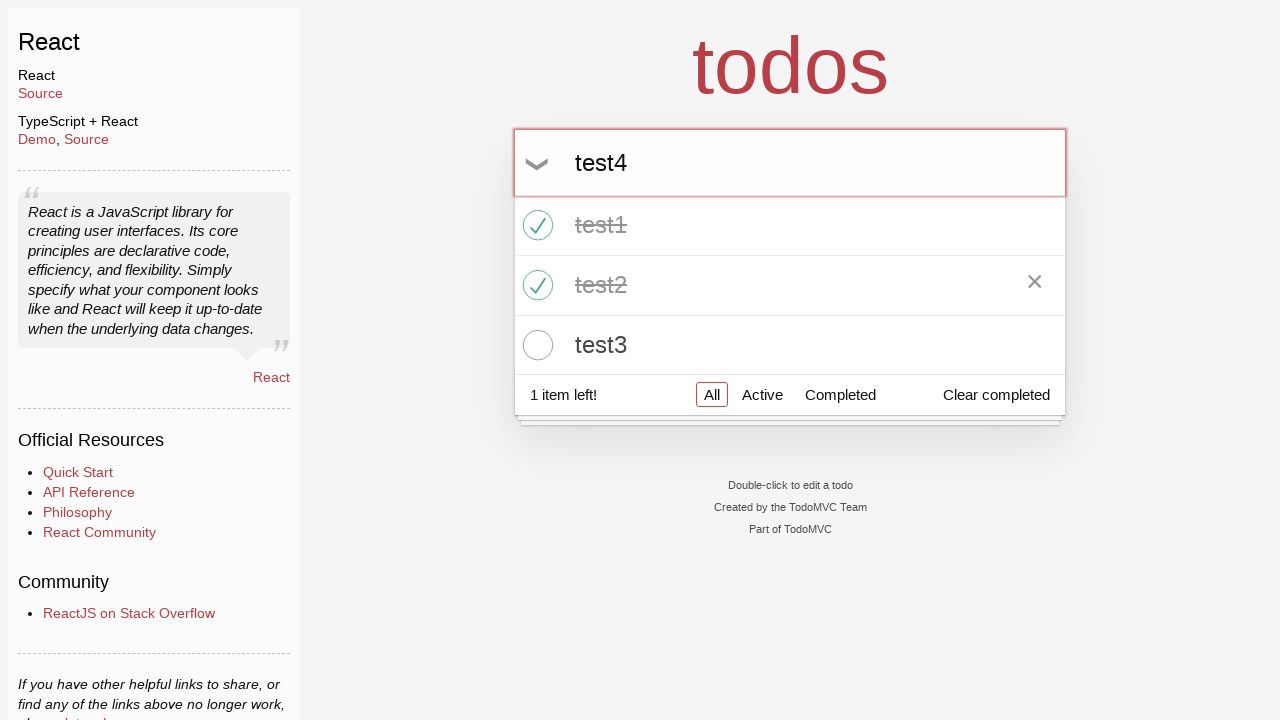

Pressed Enter to add fourth todo item on .new-todo
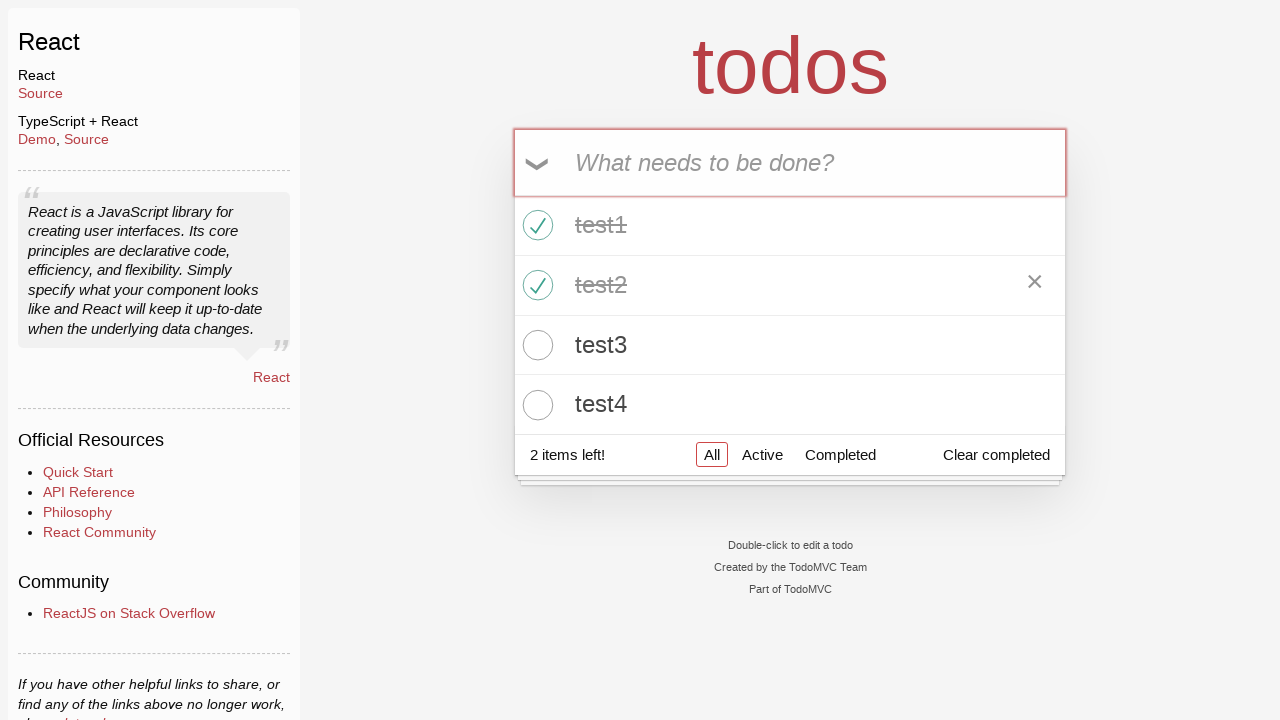

Clicked Active filter to show only incomplete items at (762, 455) on text=Active
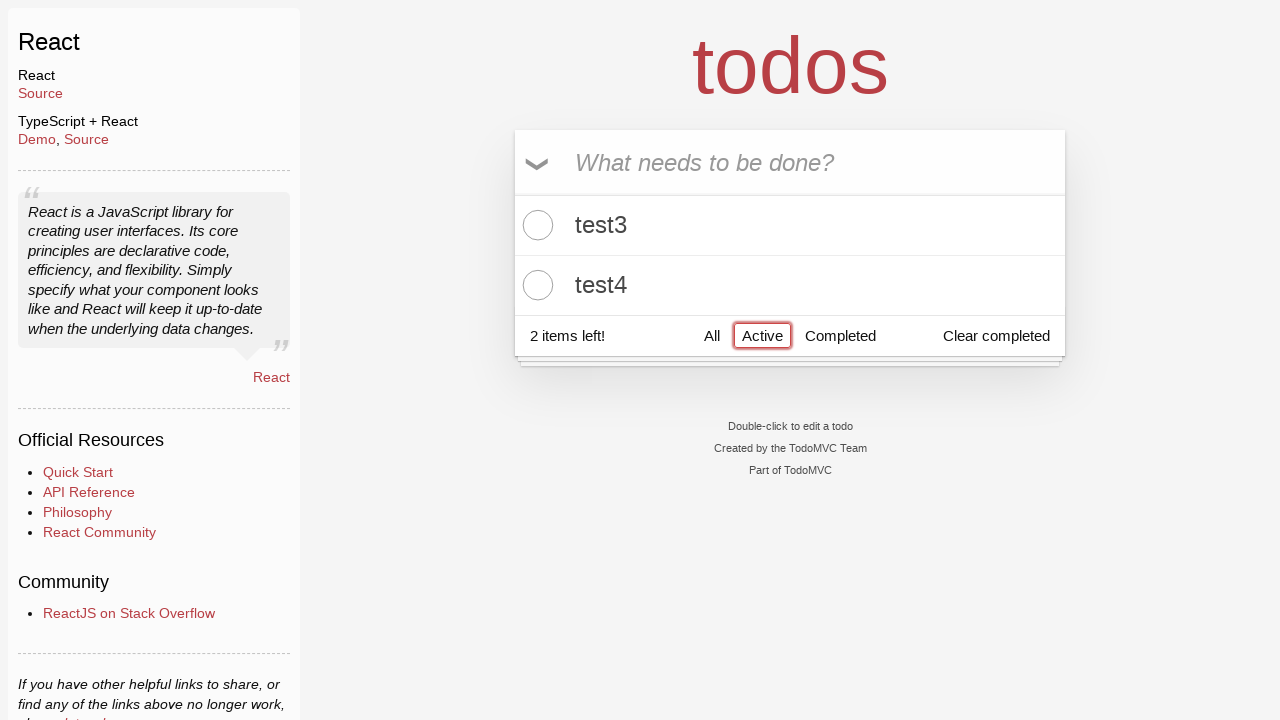

Verified that active (incomplete) todo items are displayed
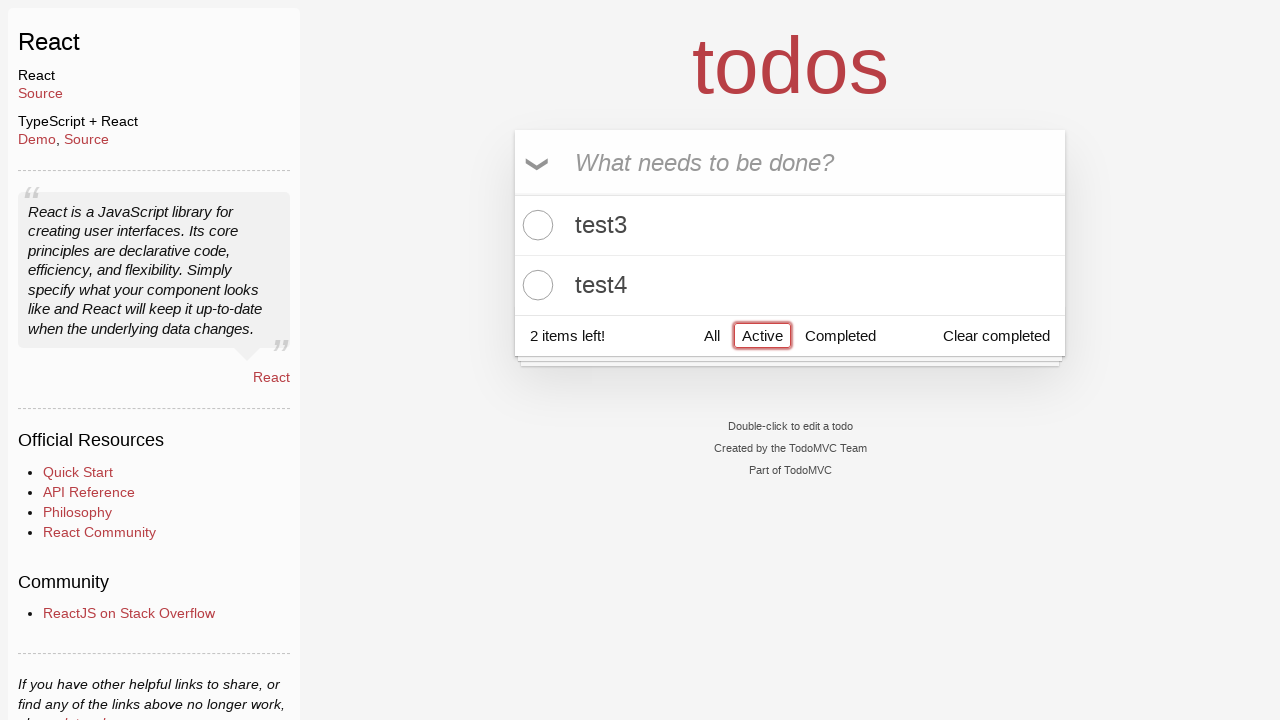

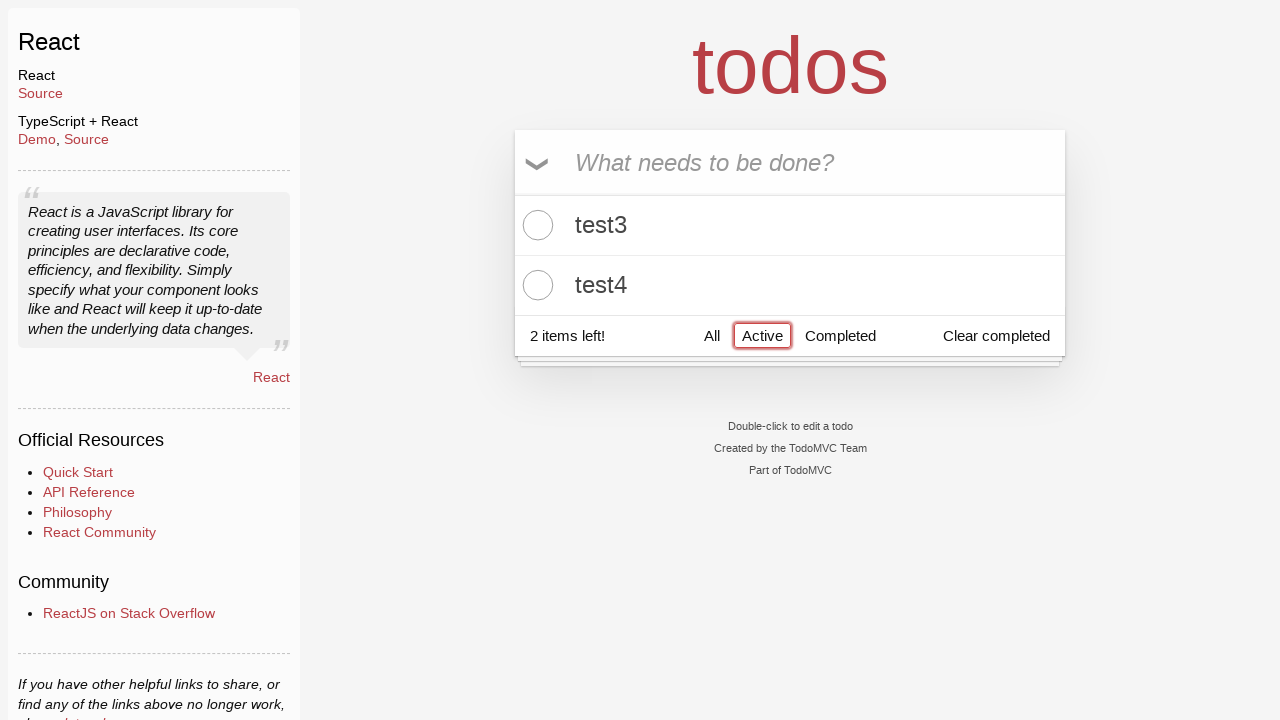